Performs a drag and drop by offset action from box A to the position of box B

Starting URL: https://crossbrowsertesting.github.io/drag-and-drop

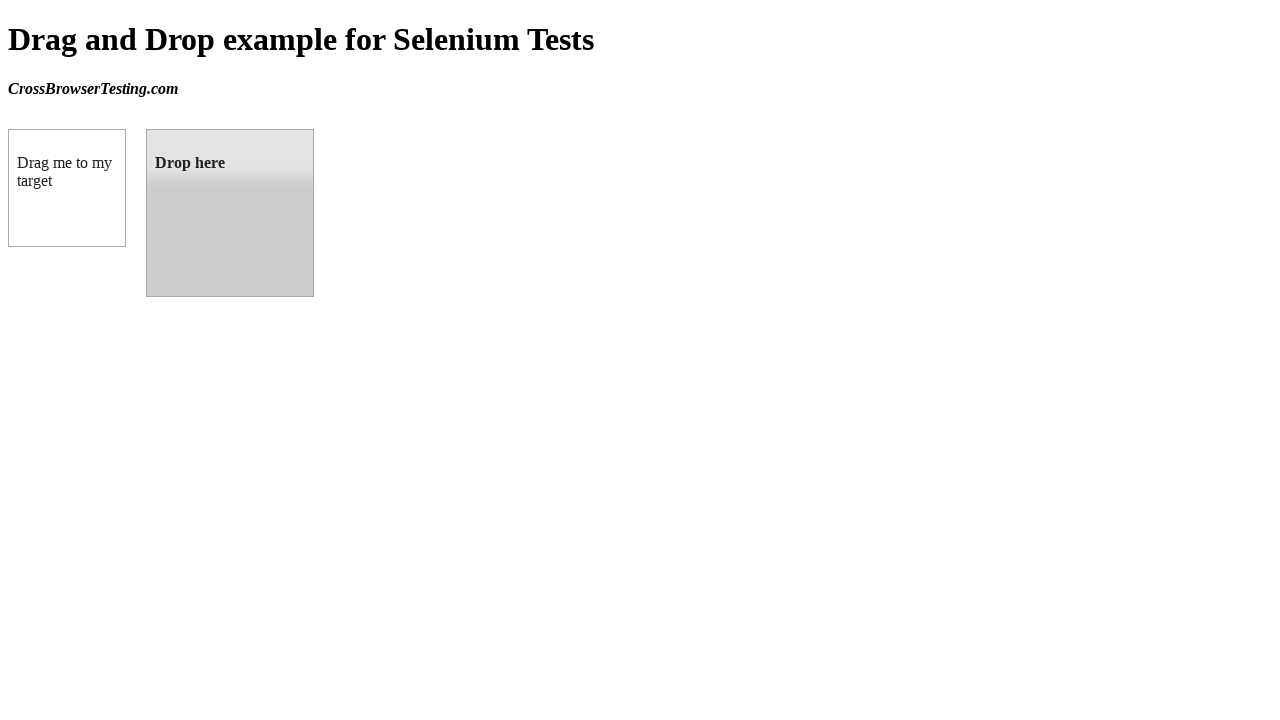

Located and waited for draggable box A element
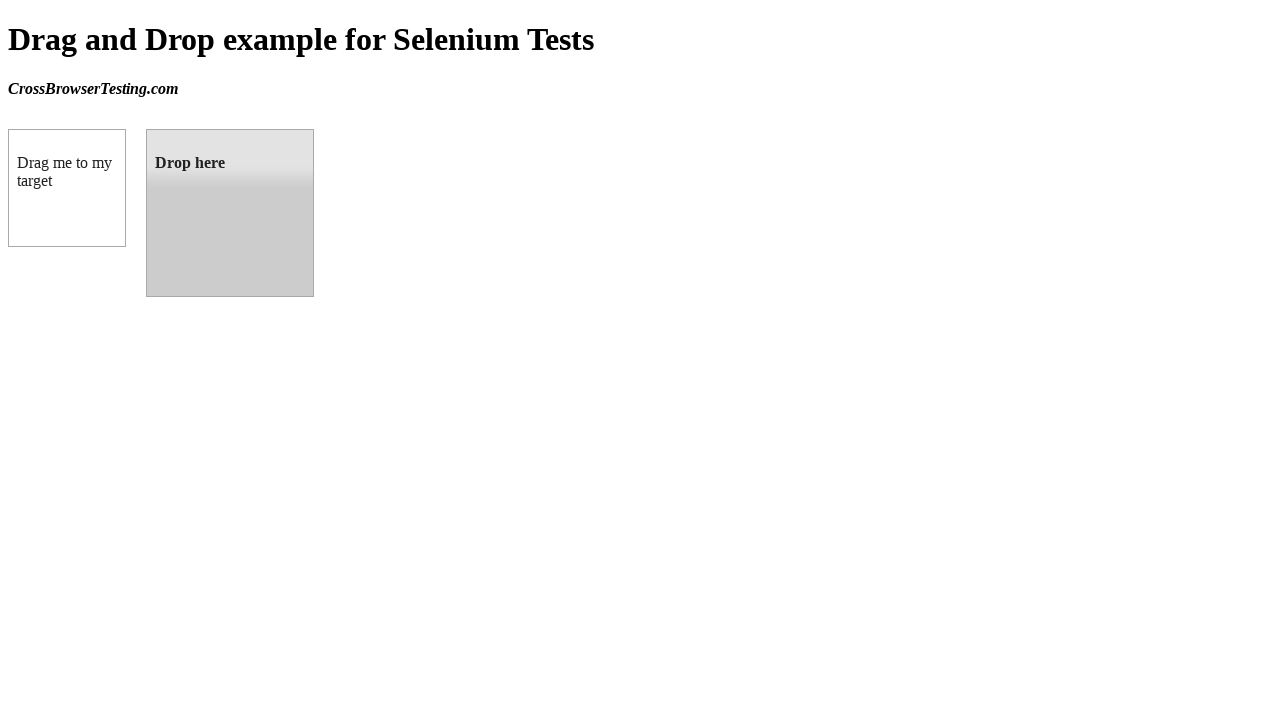

Located droppable box B element and retrieved its bounding box
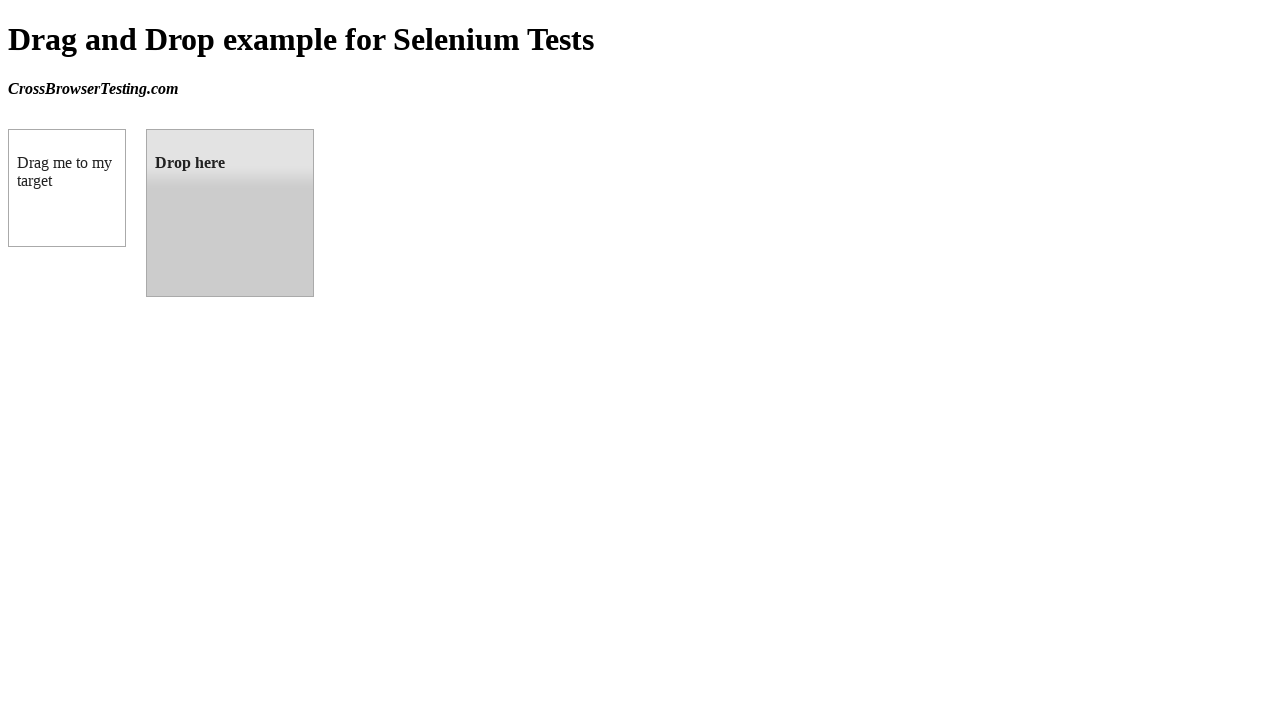

Performed drag and drop action from box A to box B at (230, 213)
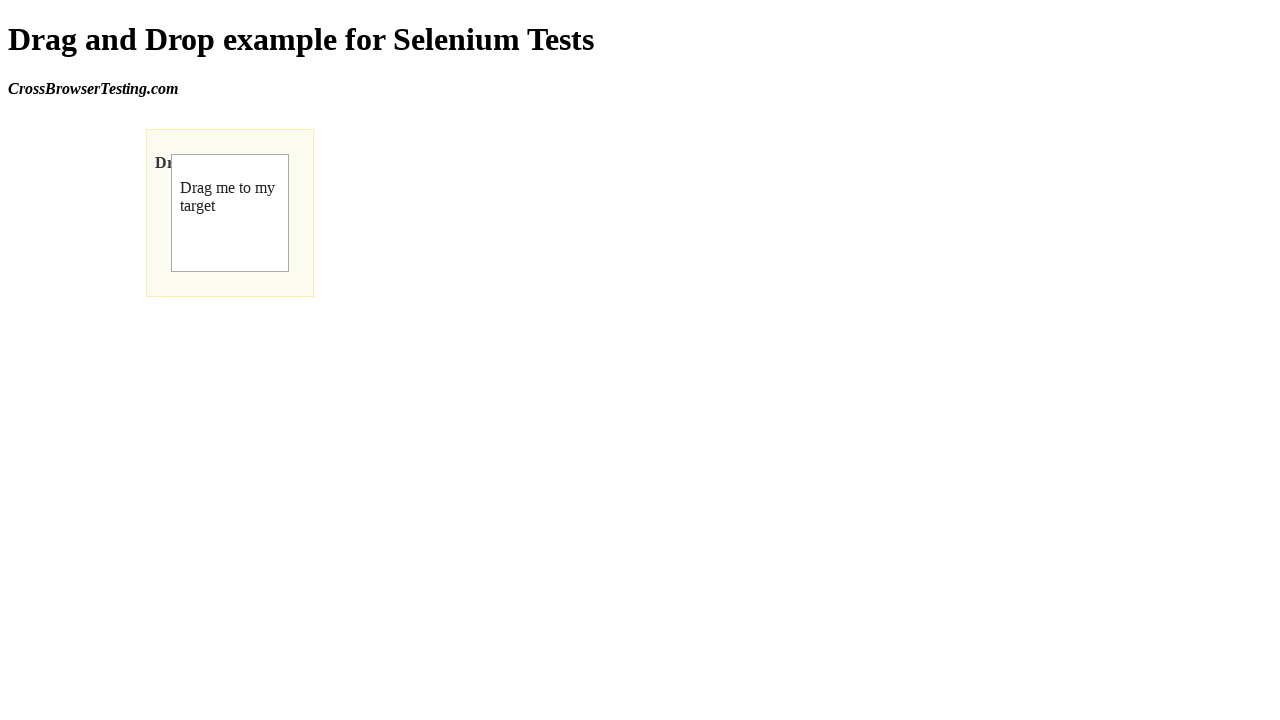

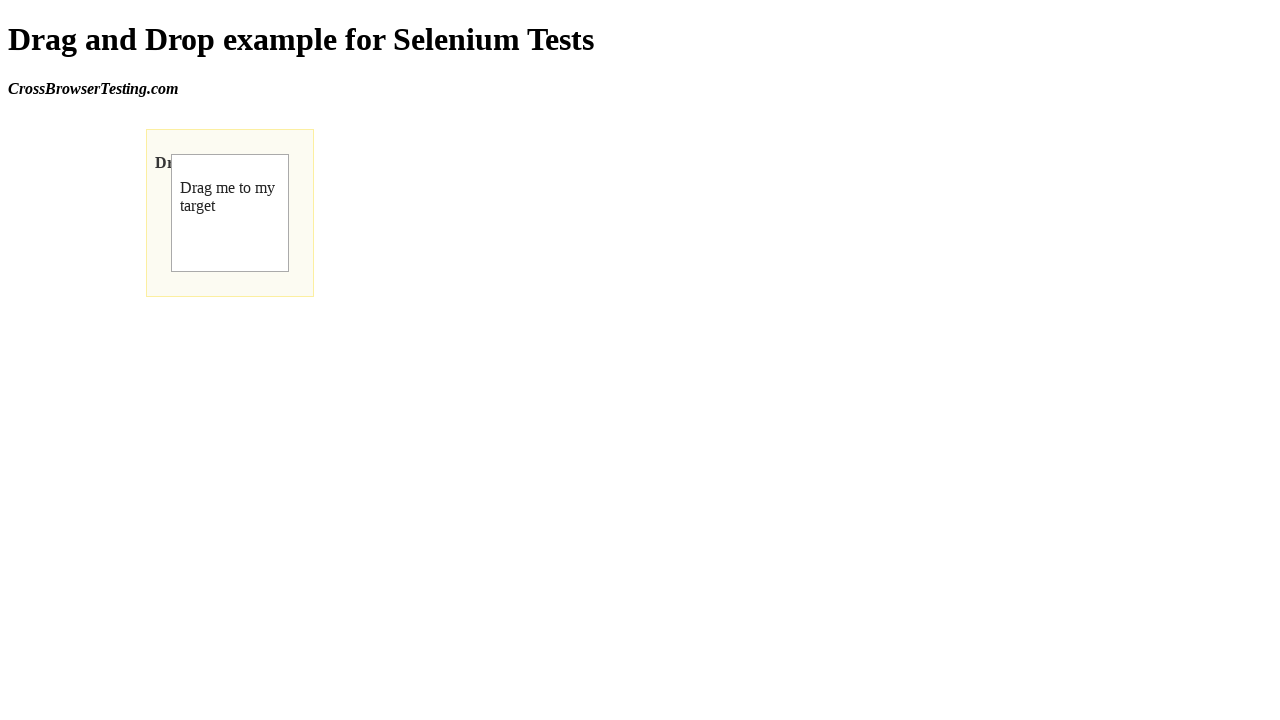